Tests the Broken Images page by navigating to it from the landing page, counting total images, and verifying which images are broken by checking their naturalWidth property.

Starting URL: https://the-internet.herokuapp.com

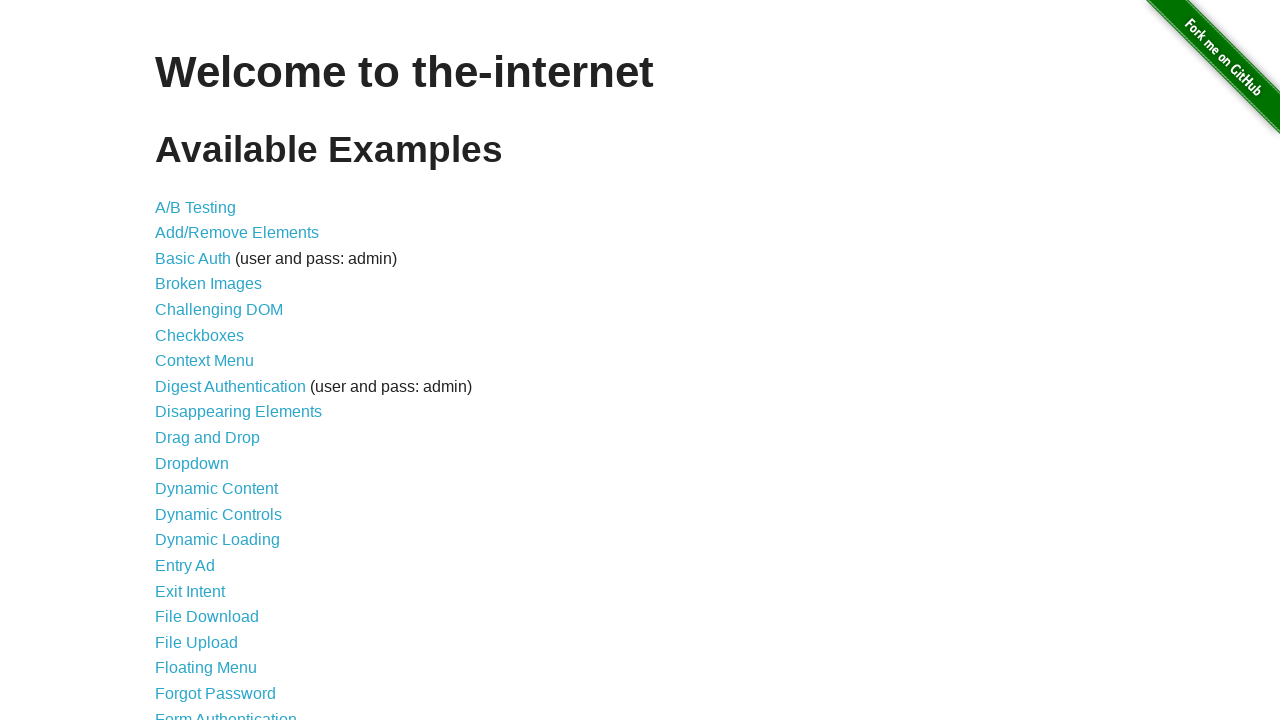

Clicked on the Broken Images link from landing page at (208, 284) on a[href='/broken_images']
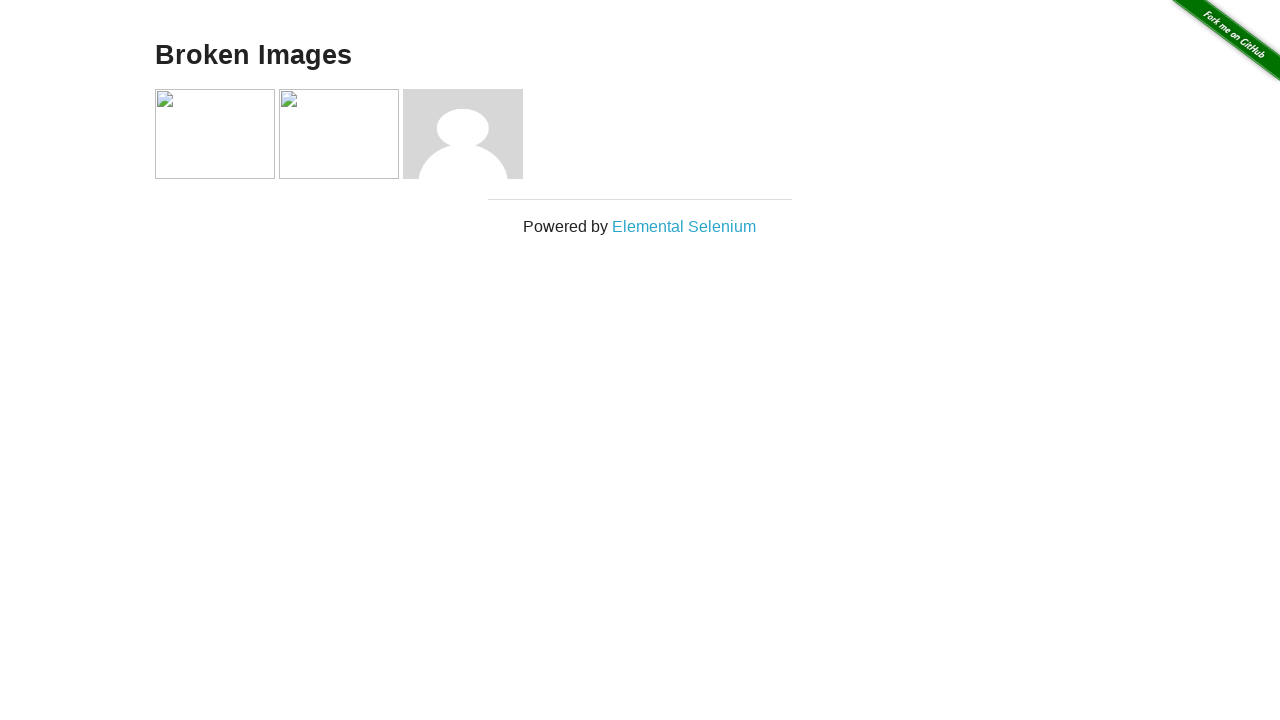

Broken Images page loaded with images
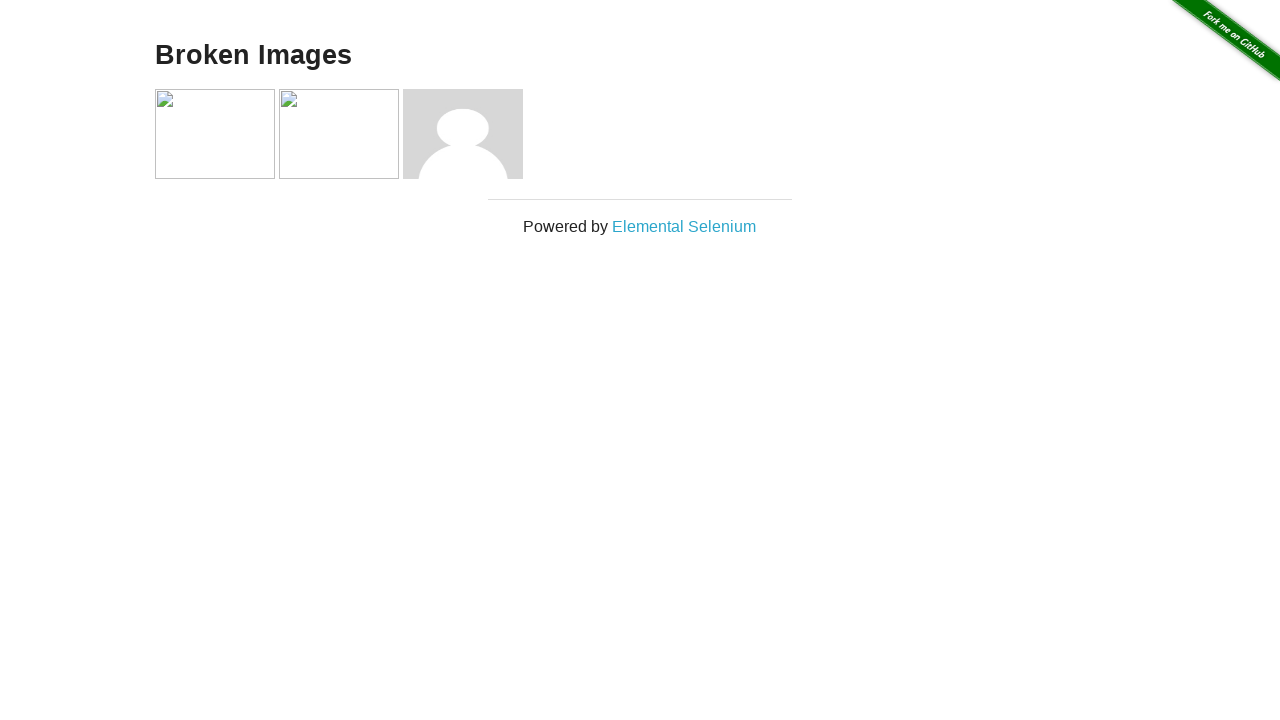

Found 3 total images on the page
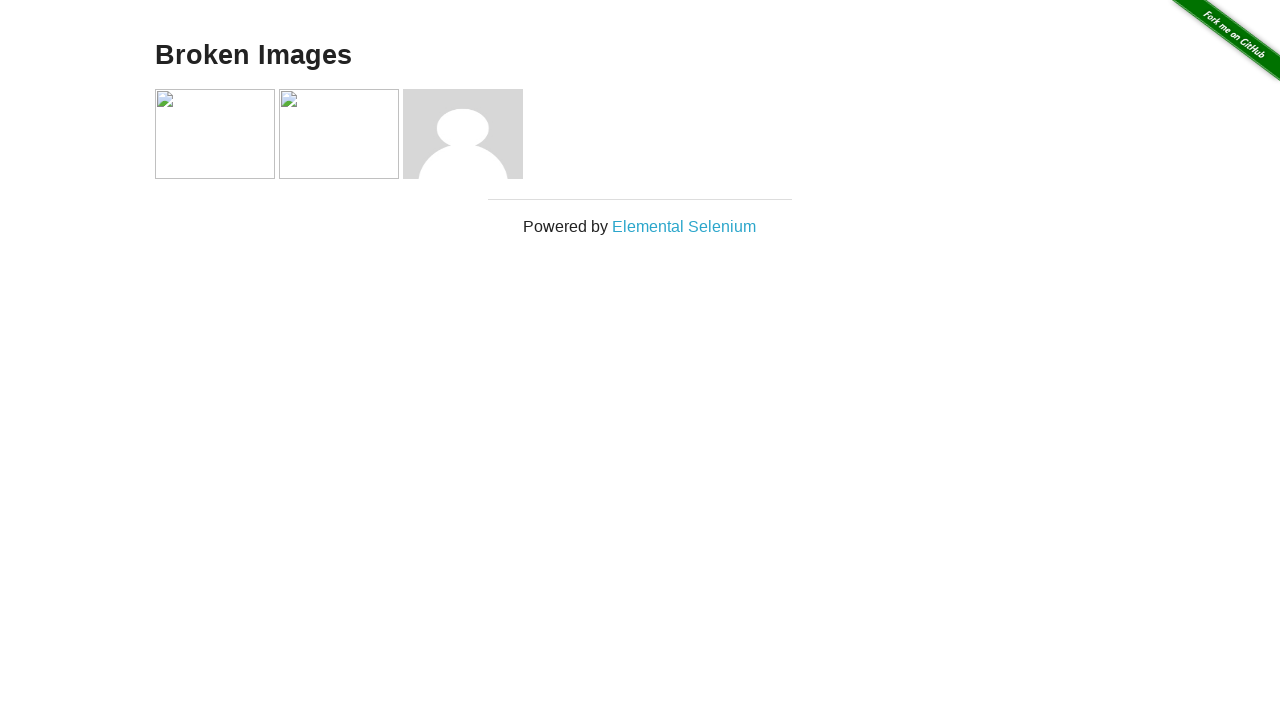

Verified all images - found 2 broken images
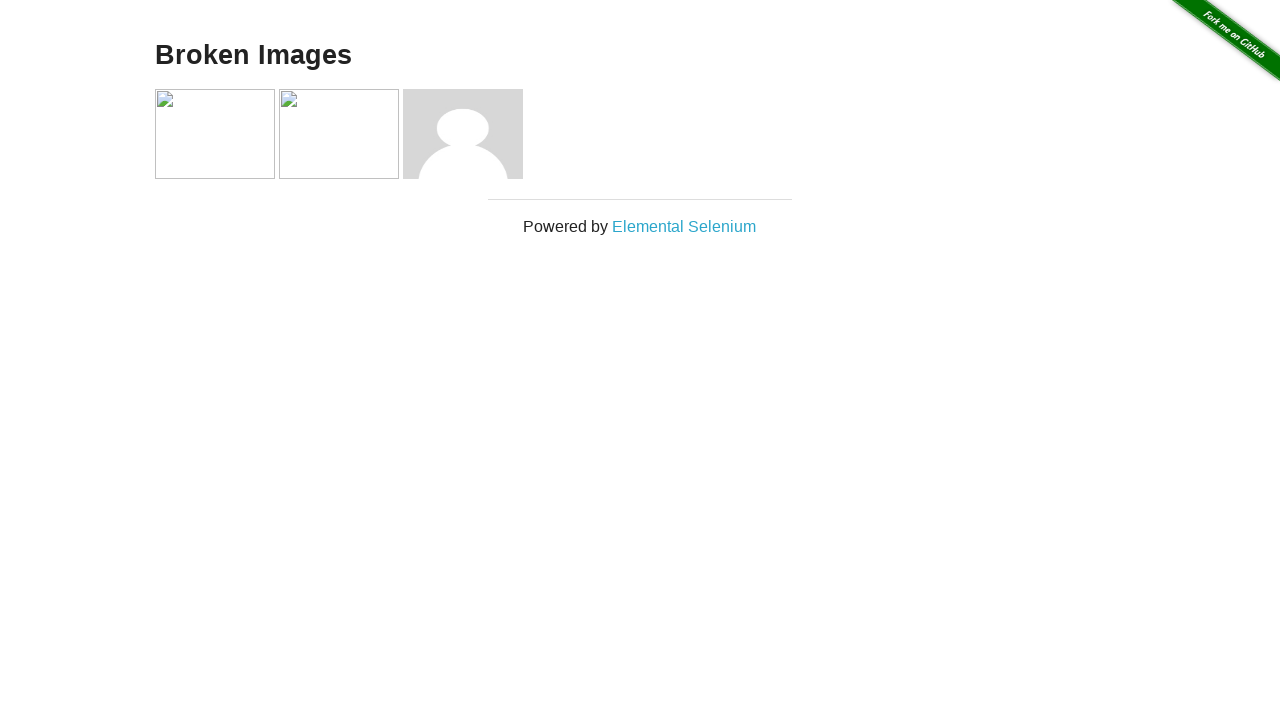

Navigated back to landing page
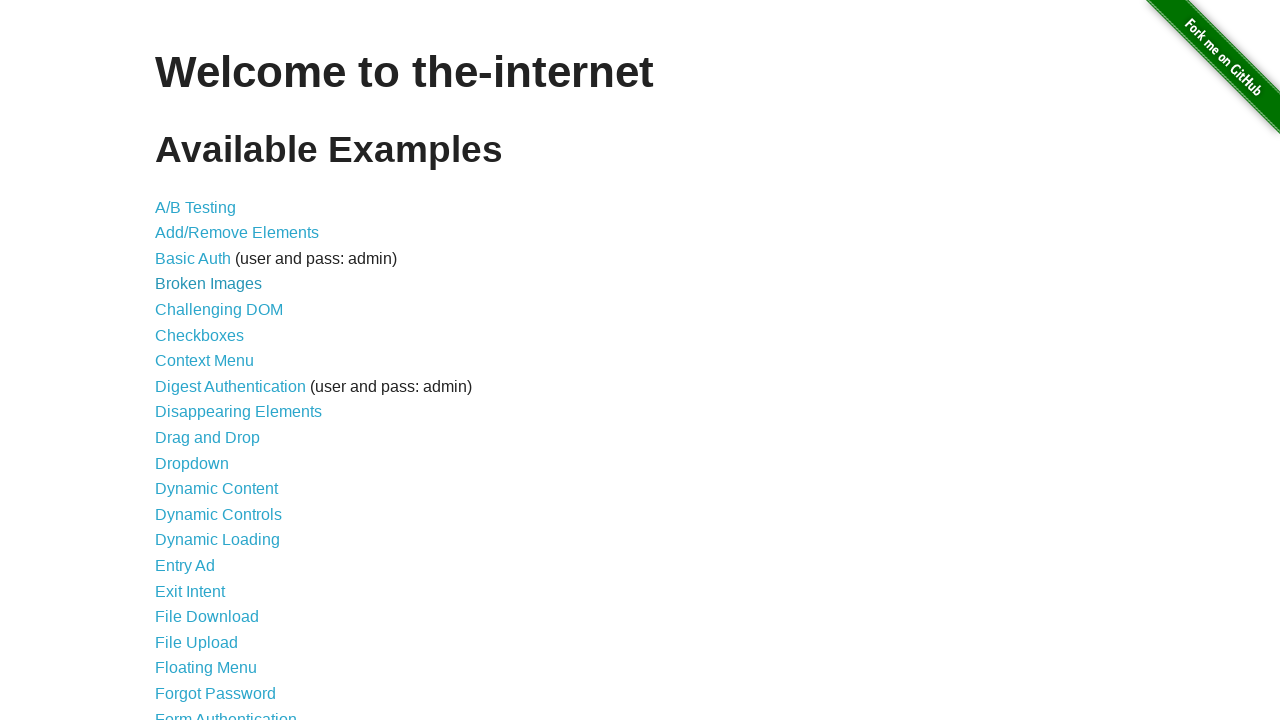

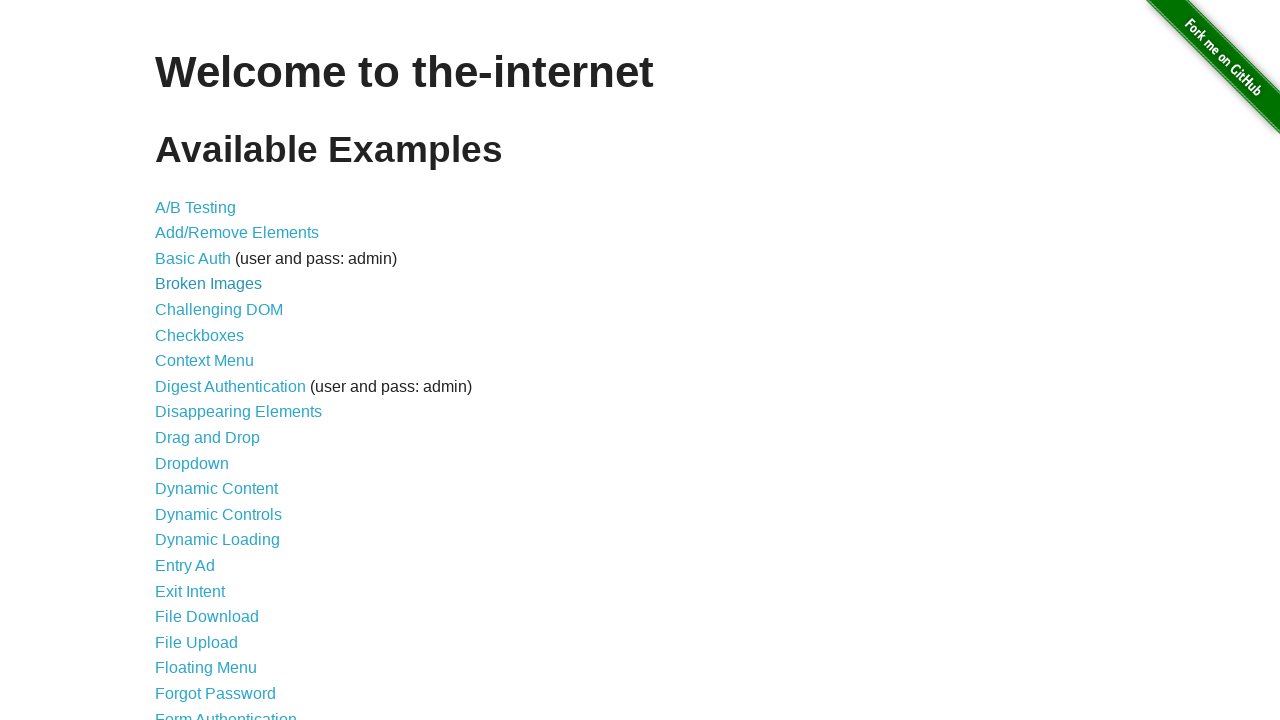